Tests GitHub search functionality by searching for the "selenide" repository, navigating to it, then browsing the Wiki section to find and verify the SoftAssertions page content.

Starting URL: https://github.com/

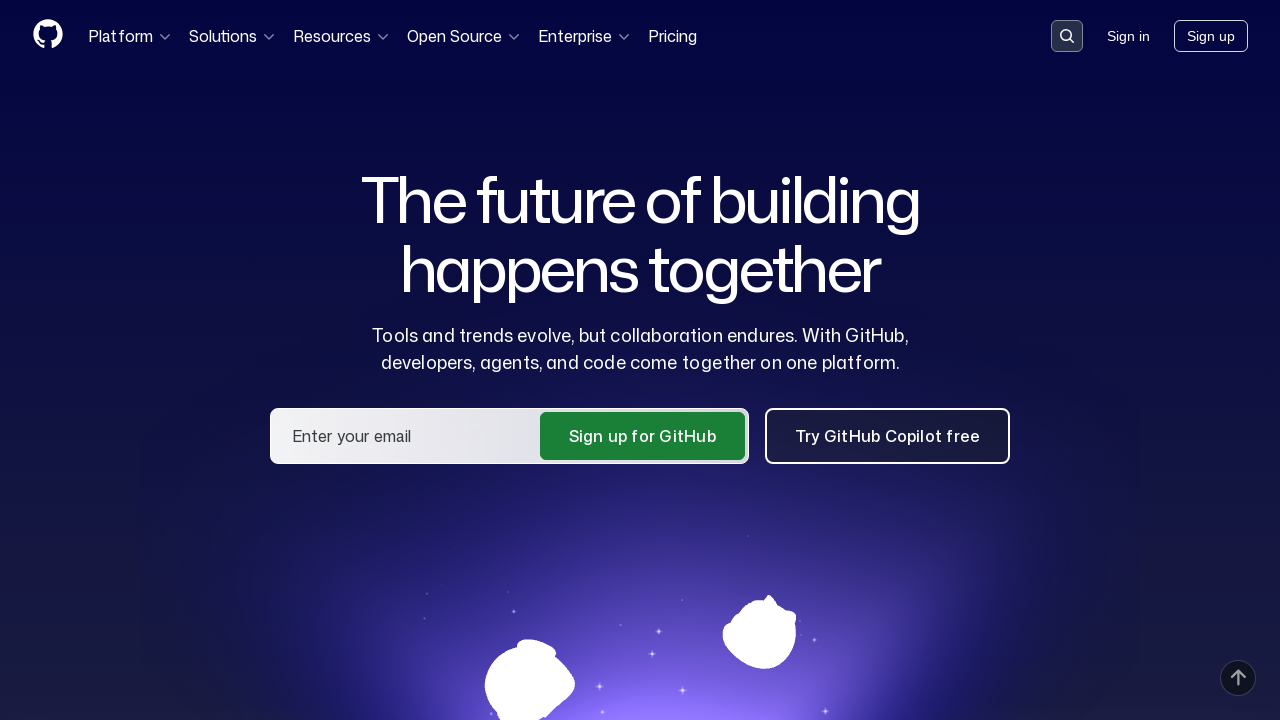

Pressed 's' to open GitHub search
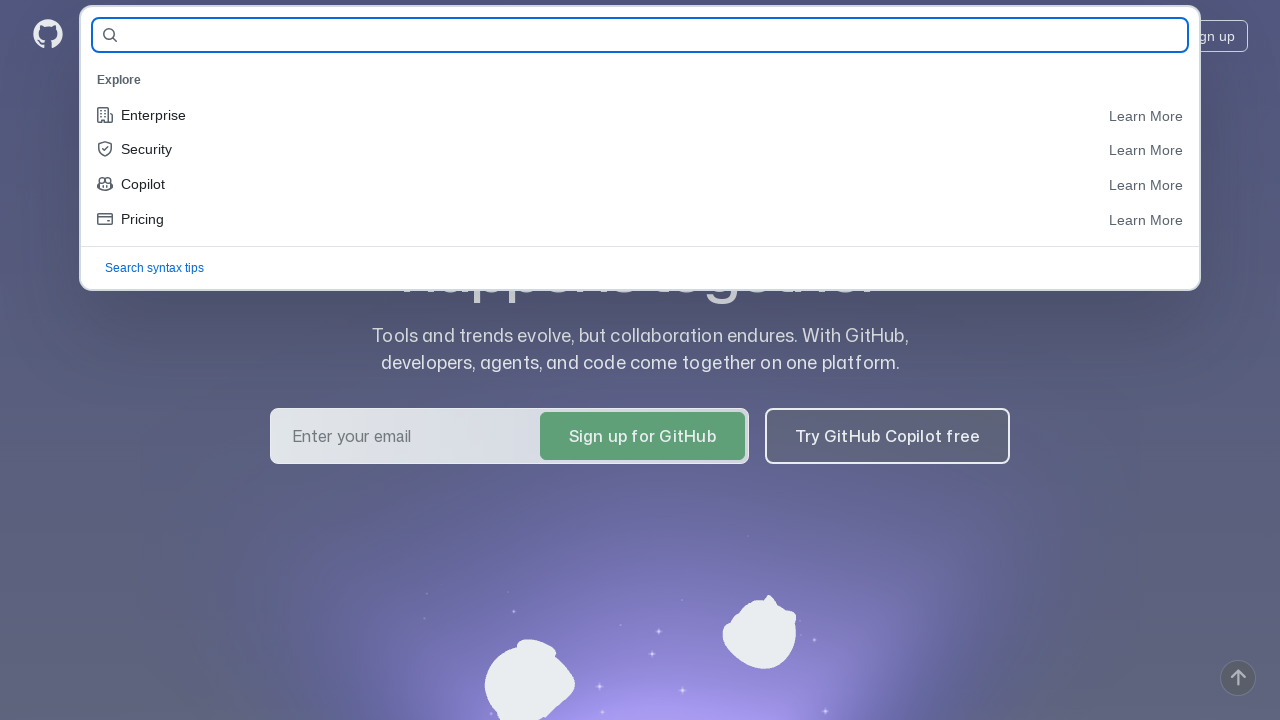

Filled search field with 'selenide' on #query-builder-test
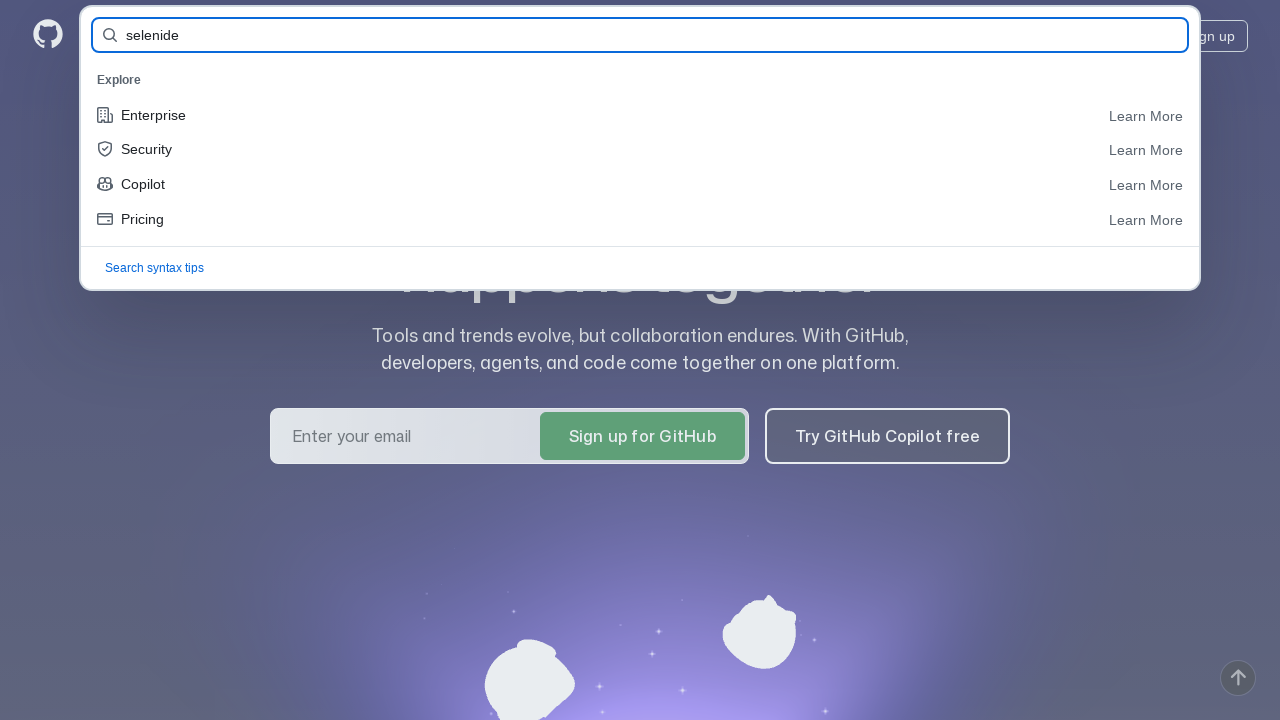

Pressed Enter to submit search
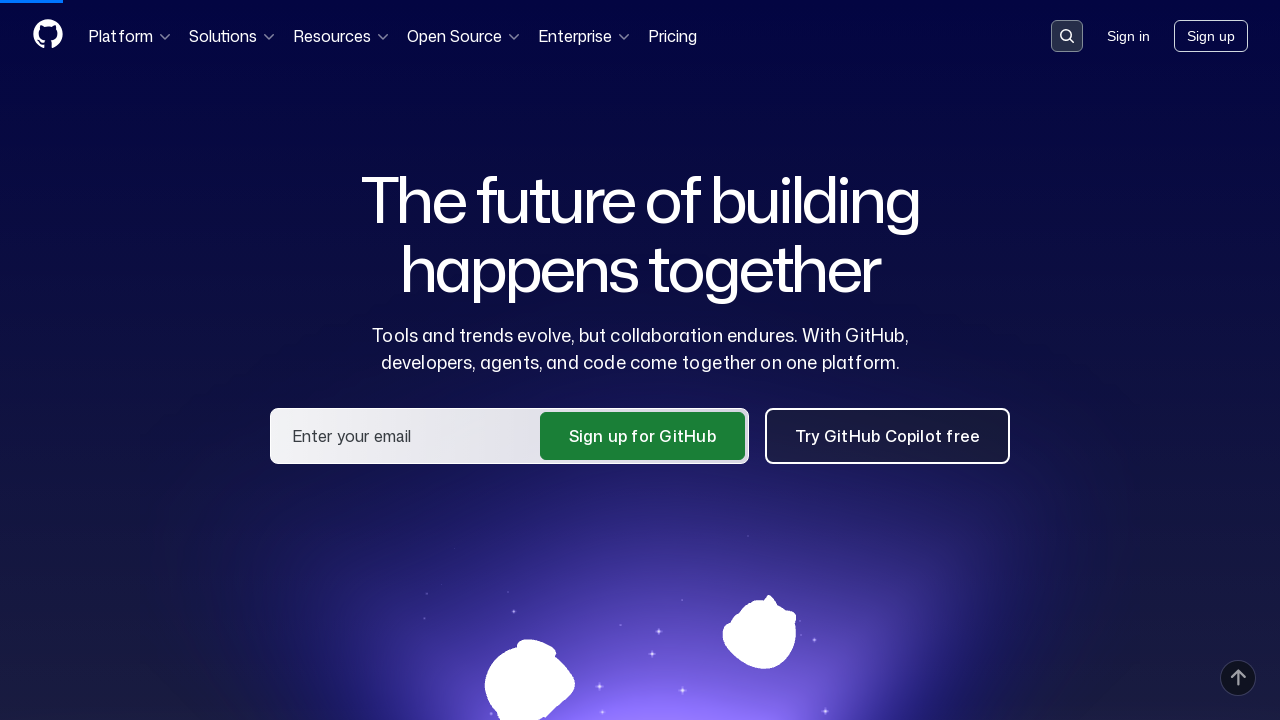

Search results loaded
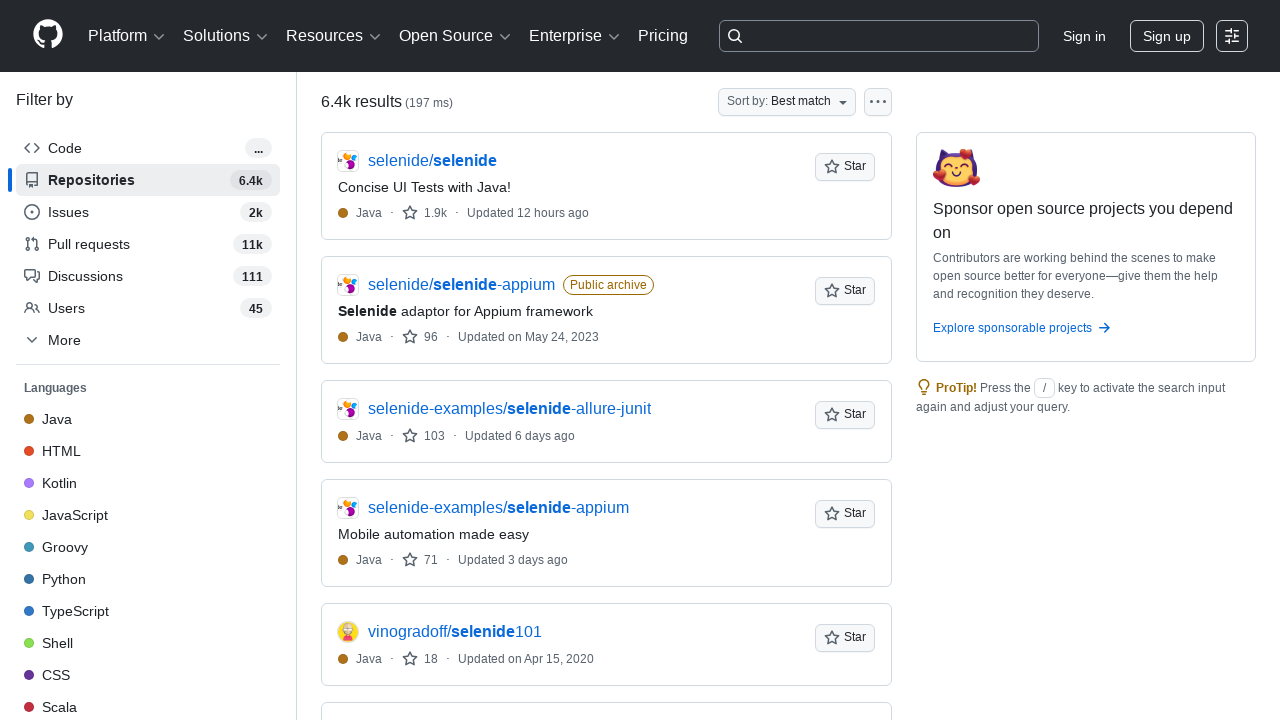

Clicked the first repository result (Selenide) at (432, 161) on [data-testid=results-list] >> nth=0 >> a >> nth=0
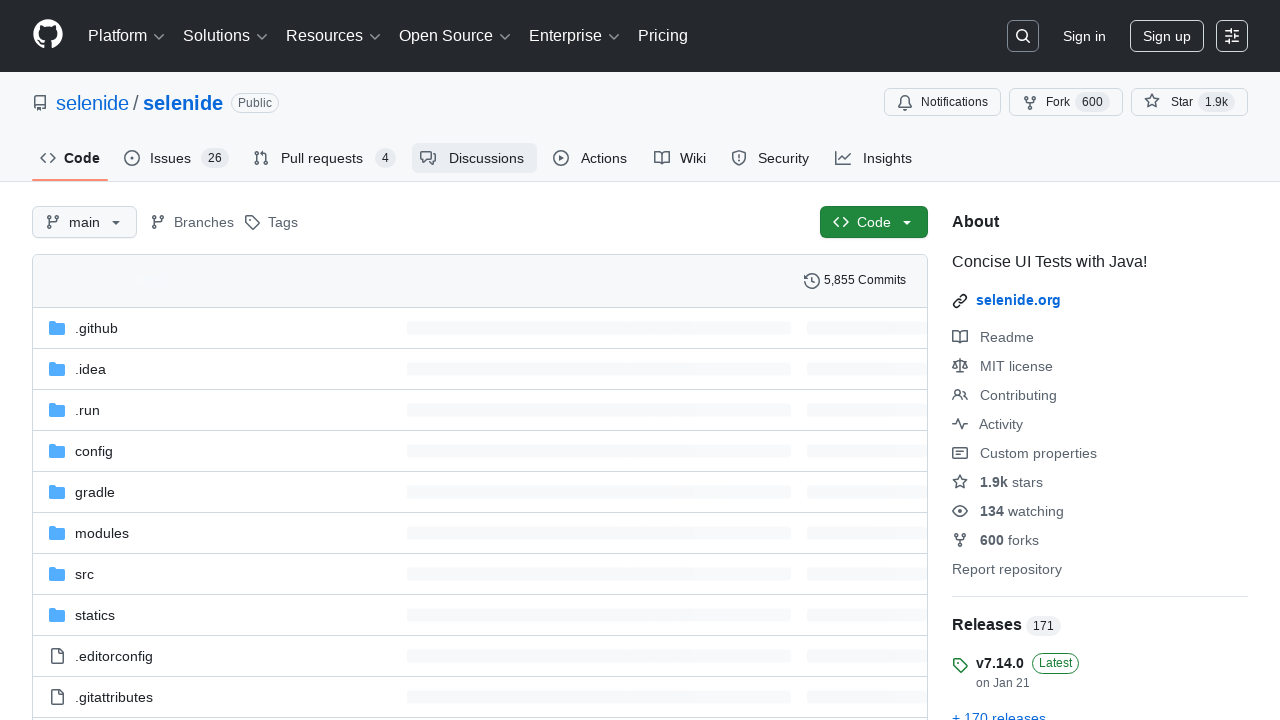

Clicked on the Wiki tab at (680, 158) on #wiki-tab
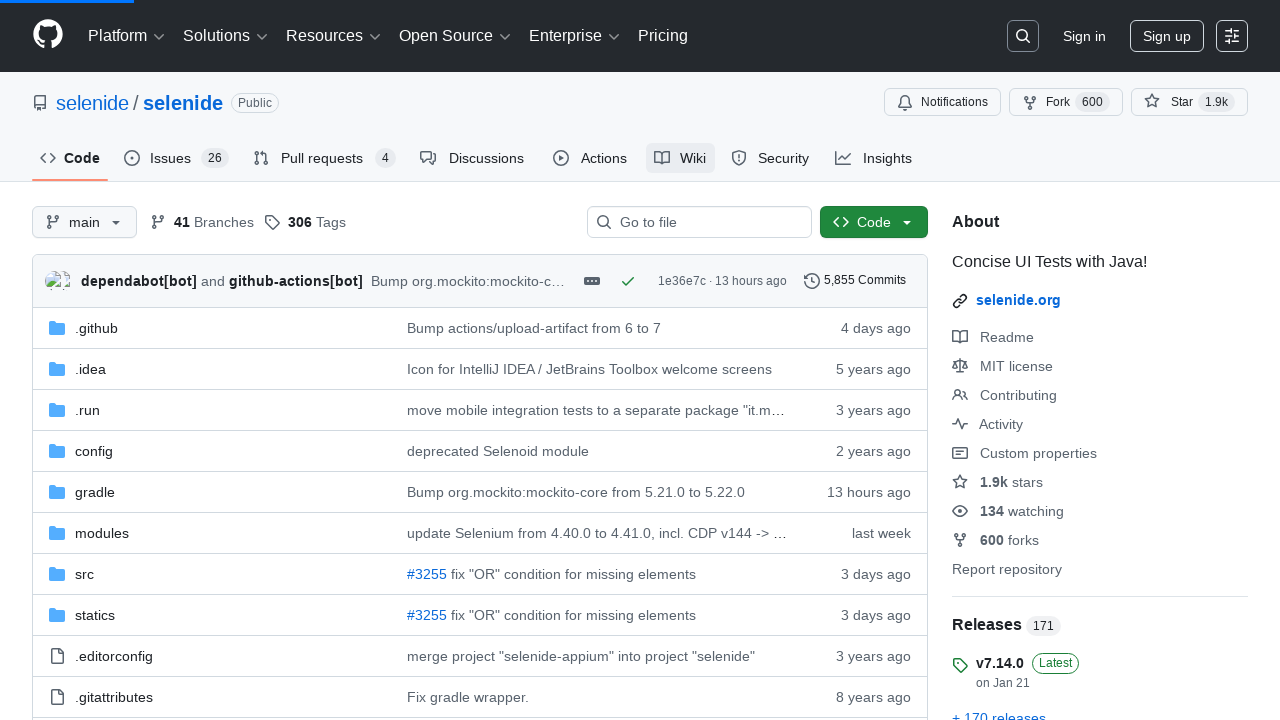

Clicked 'Show 3 more pages…' to expand wiki pages at (1030, 429) on text=Show 3 more pages…
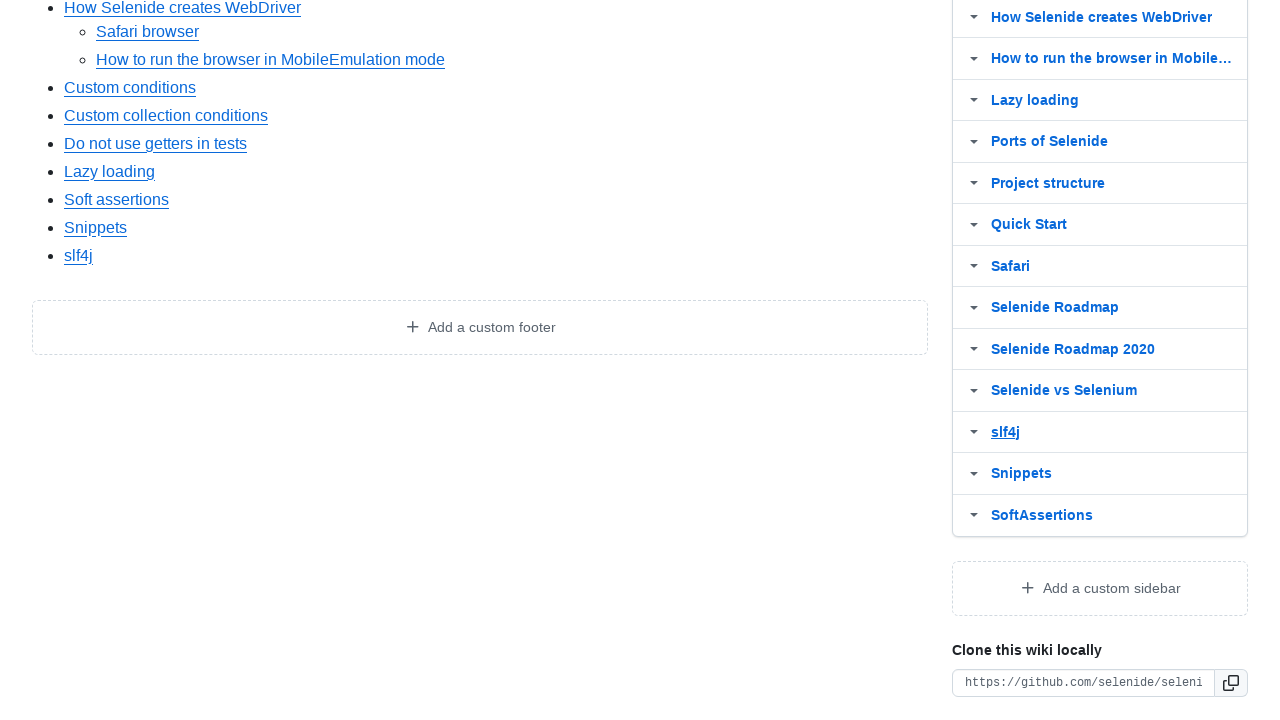

Wiki pages box loaded
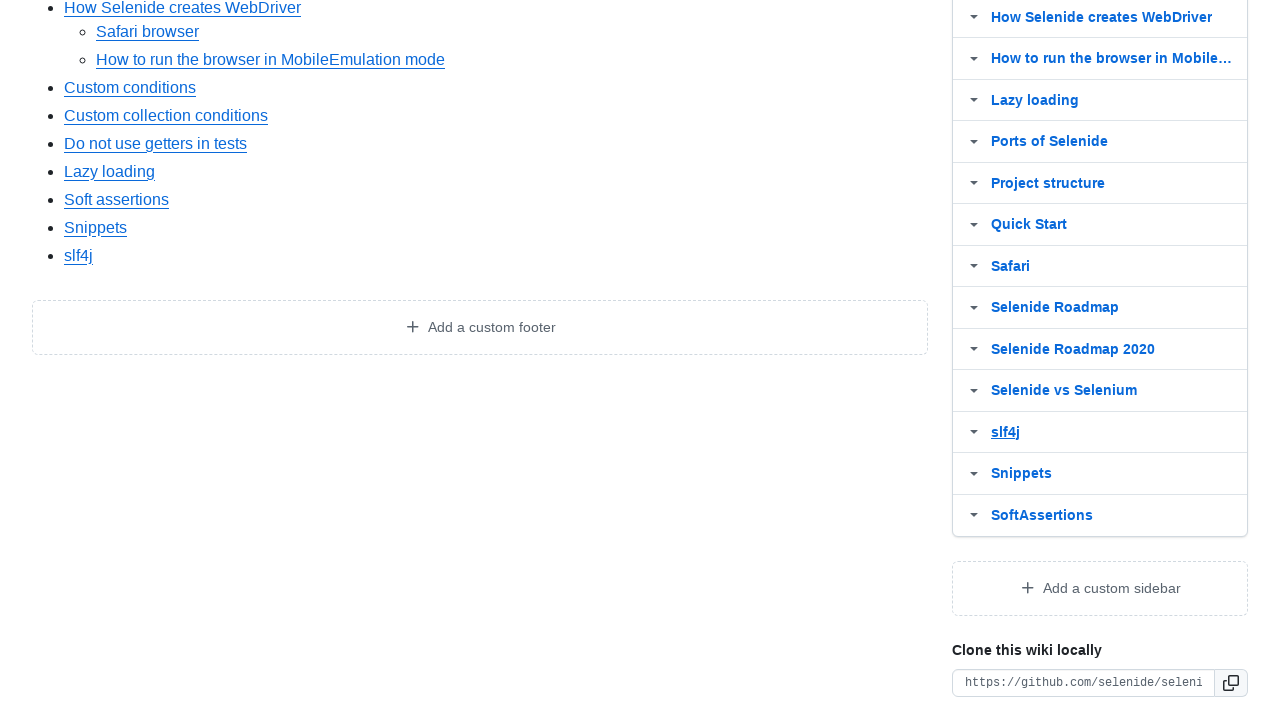

Verified that 'SoftAssertions' is present in wiki pages
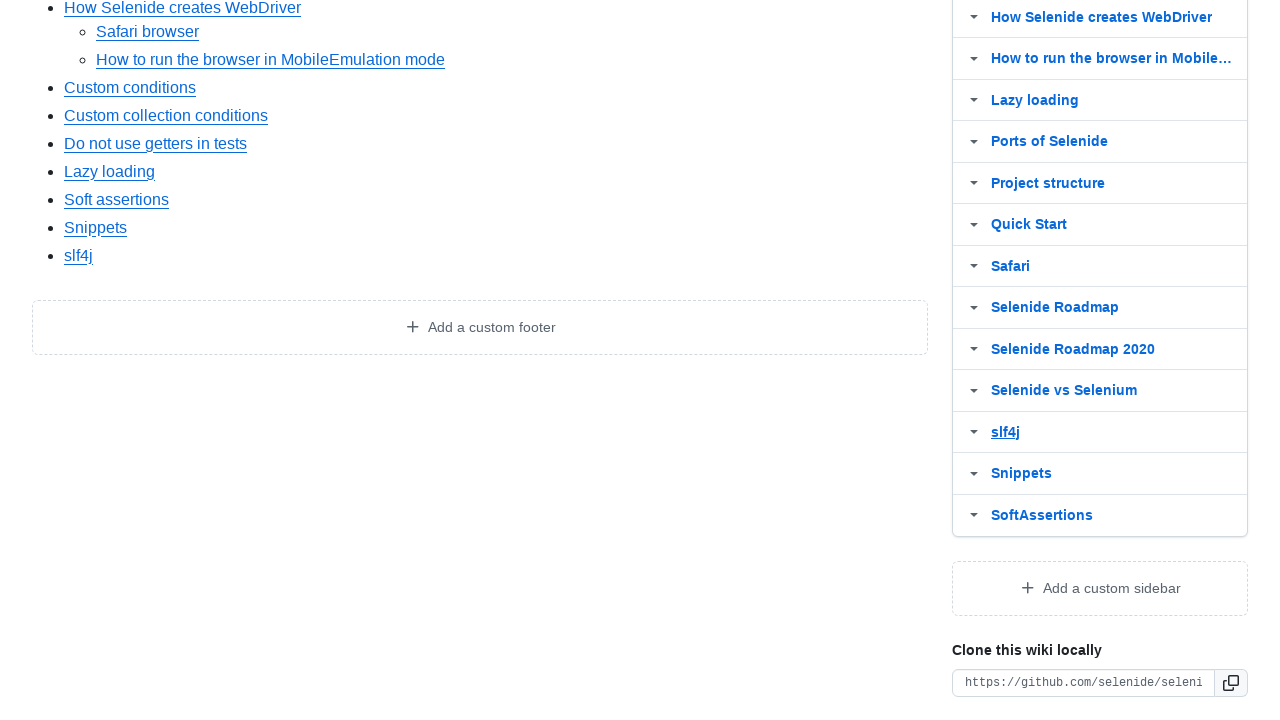

Filled wiki pages filter with 'SoftAssertions' on #wiki-pages-filter
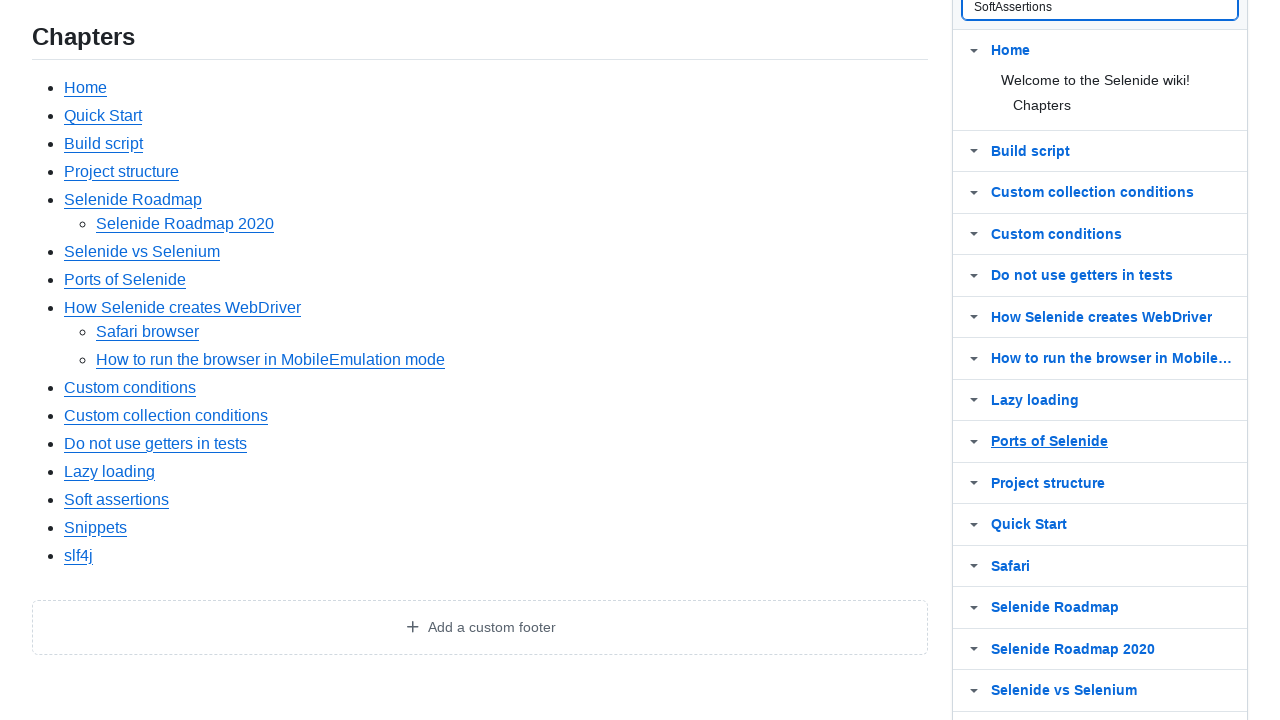

Pressed Enter to apply wiki filter
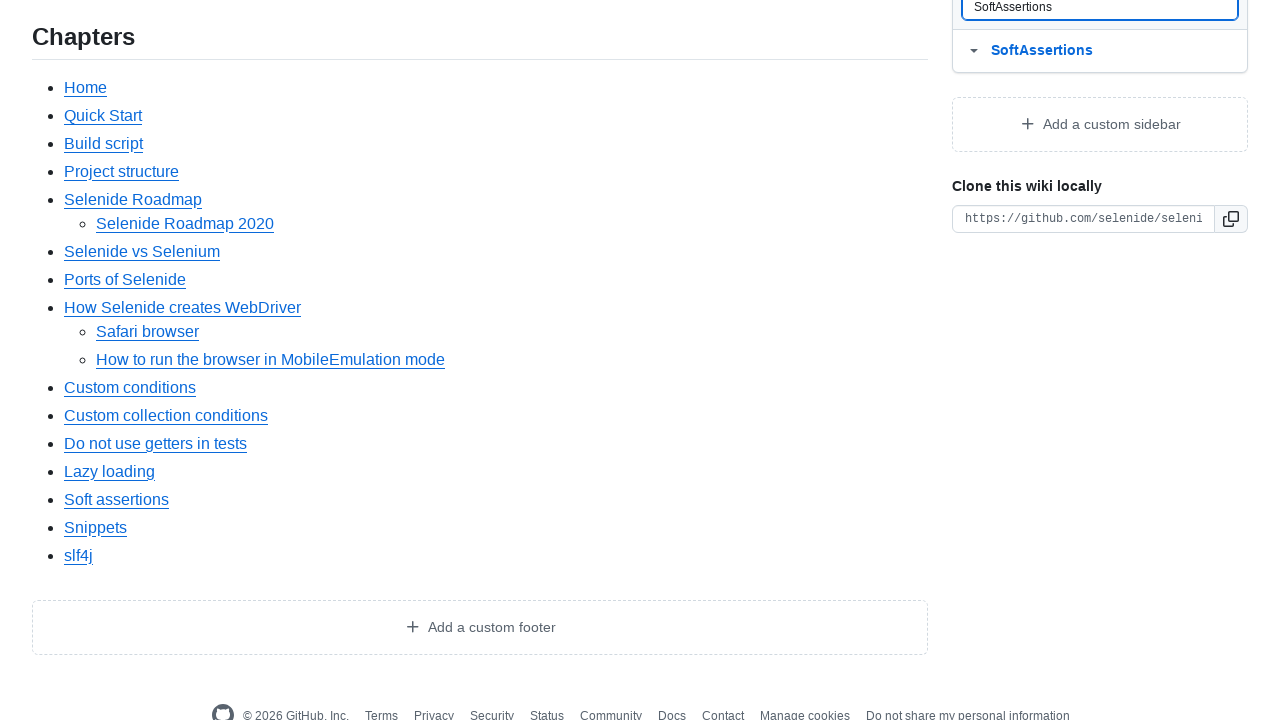

Clicked on the SoftAssertions wiki page link at (1042, 51) on #wiki-pages-box >> text=SoftAssertions
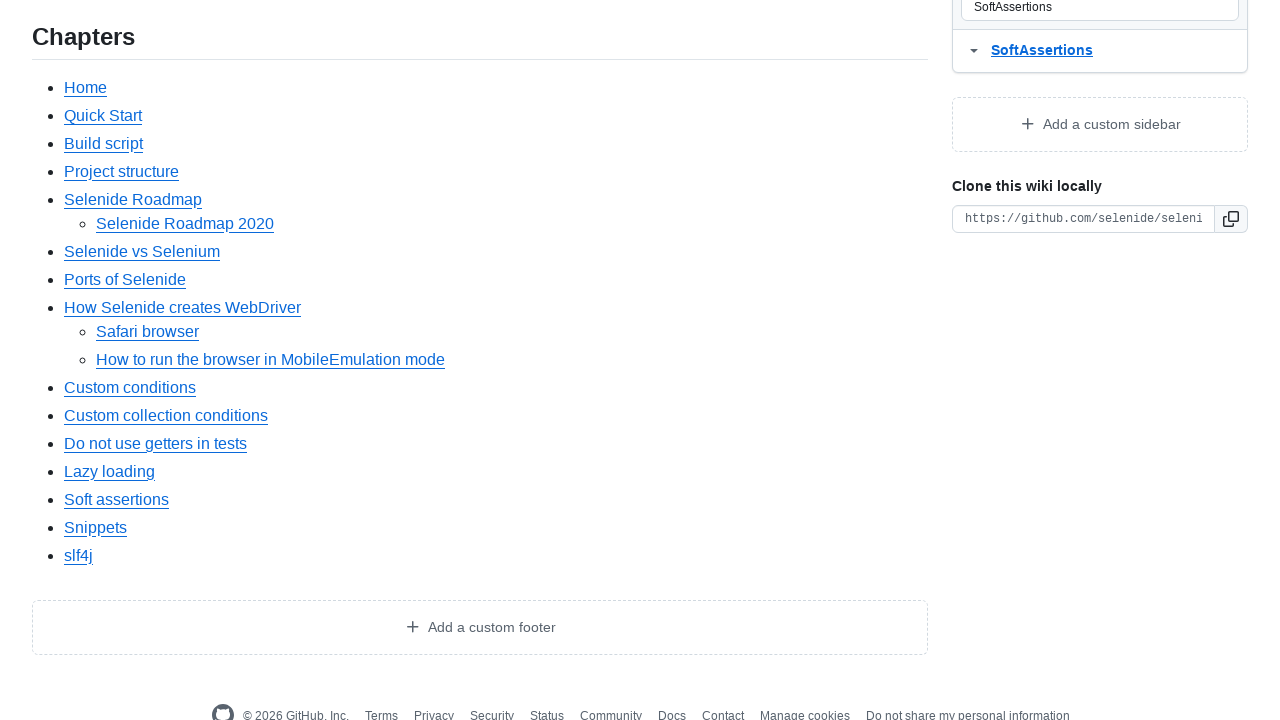

Wiki body content loaded
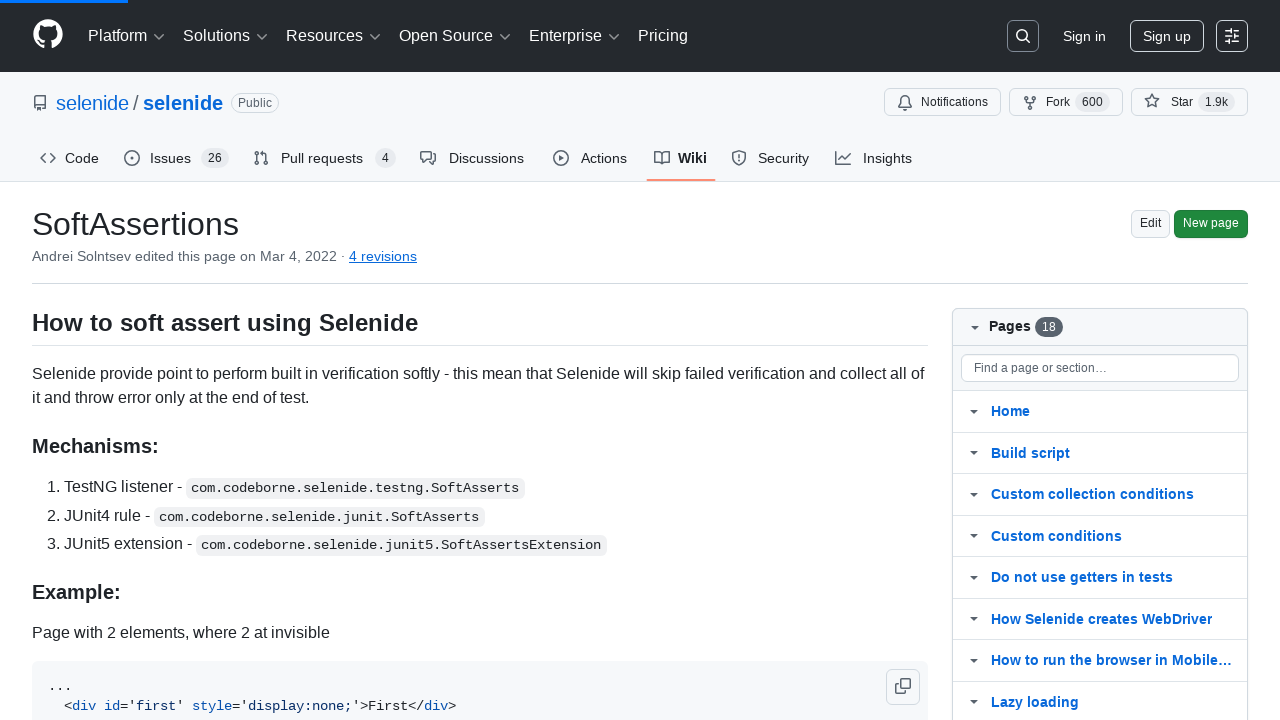

Verified that 'JUnit5' is present in the SoftAssertions wiki page
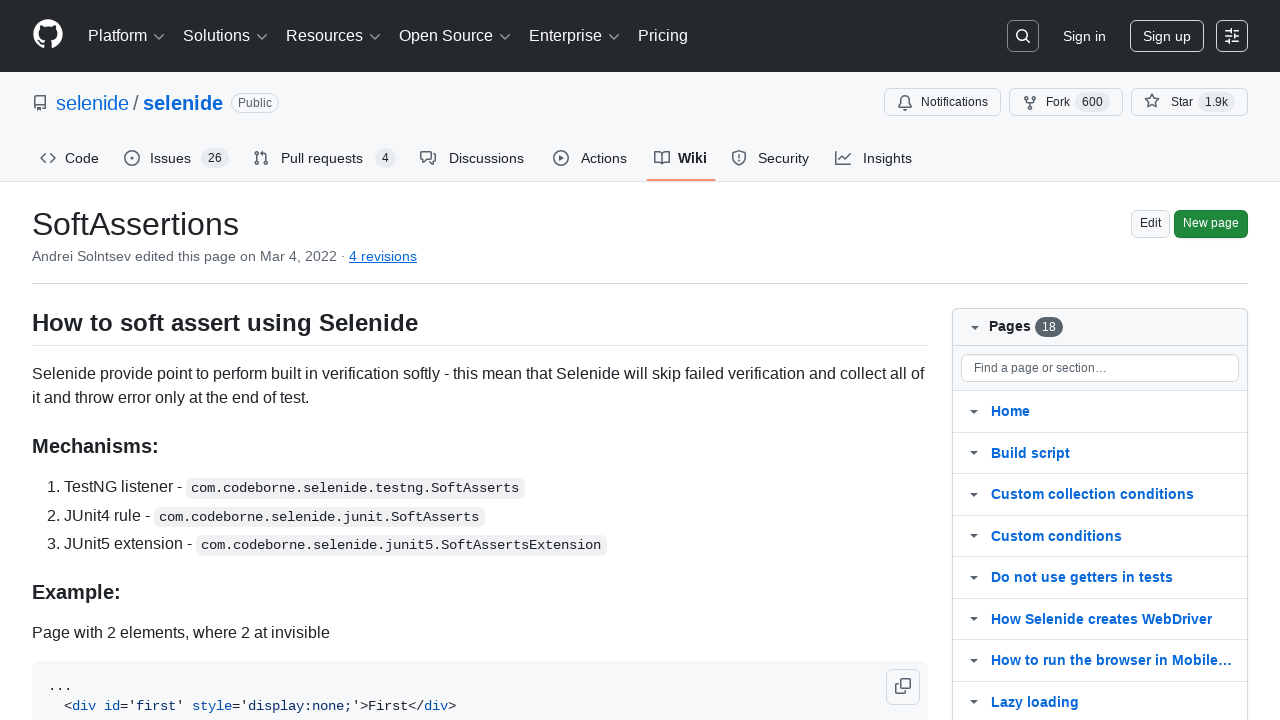

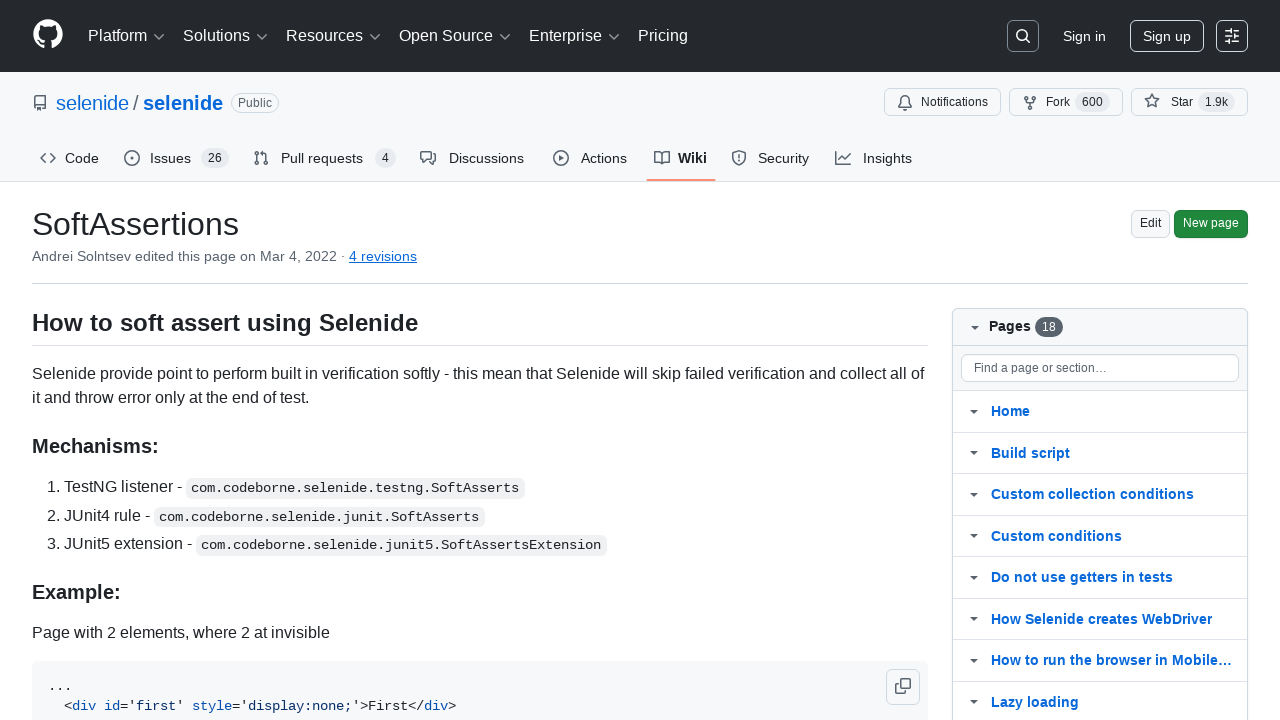